Tests window handling by clicking a link that opens a new window and switching to it to verify the URL

Starting URL: http://demo.automationtesting.in/Windows.html

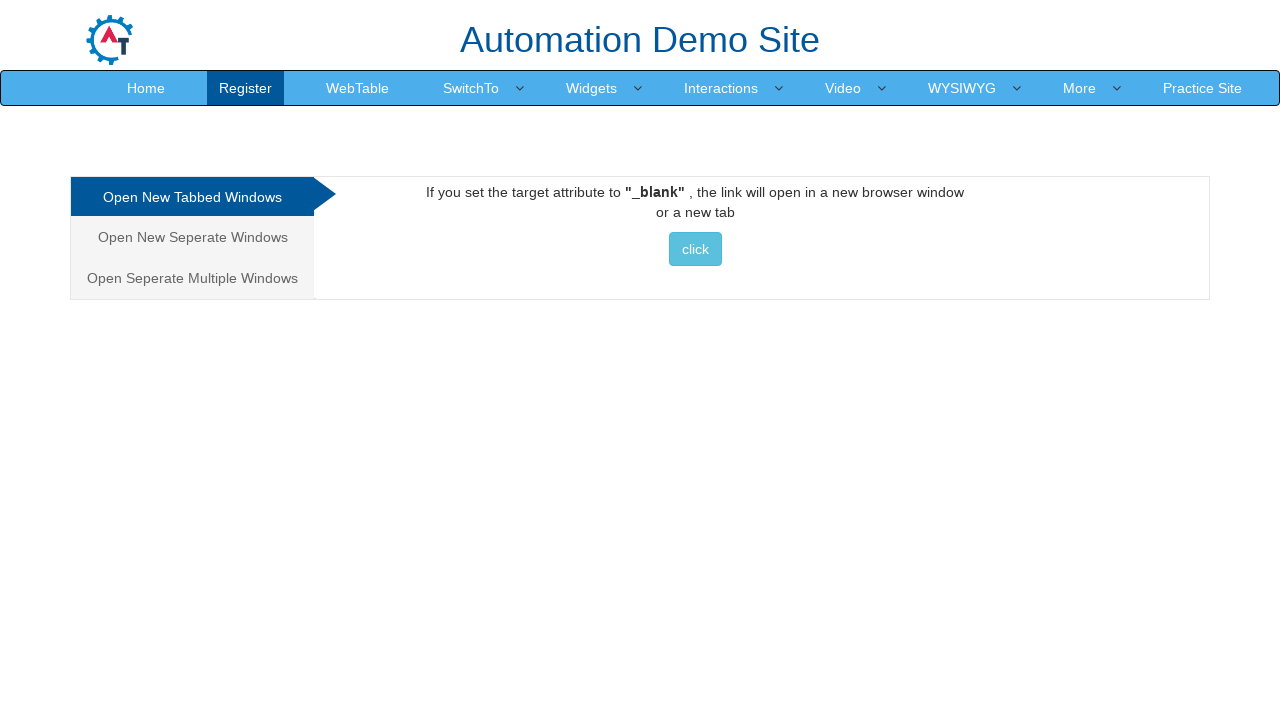

Clicked link to open new window at (695, 249) on a:has-text('click')
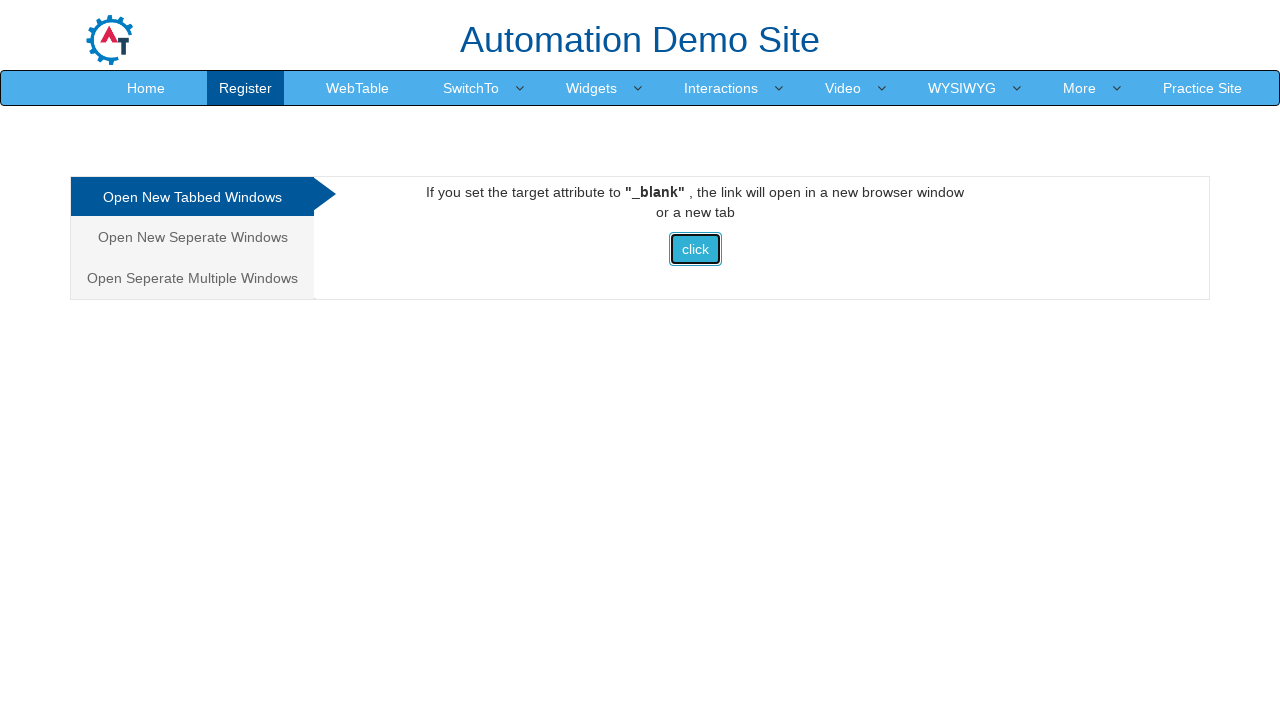

New window opened and page object captured
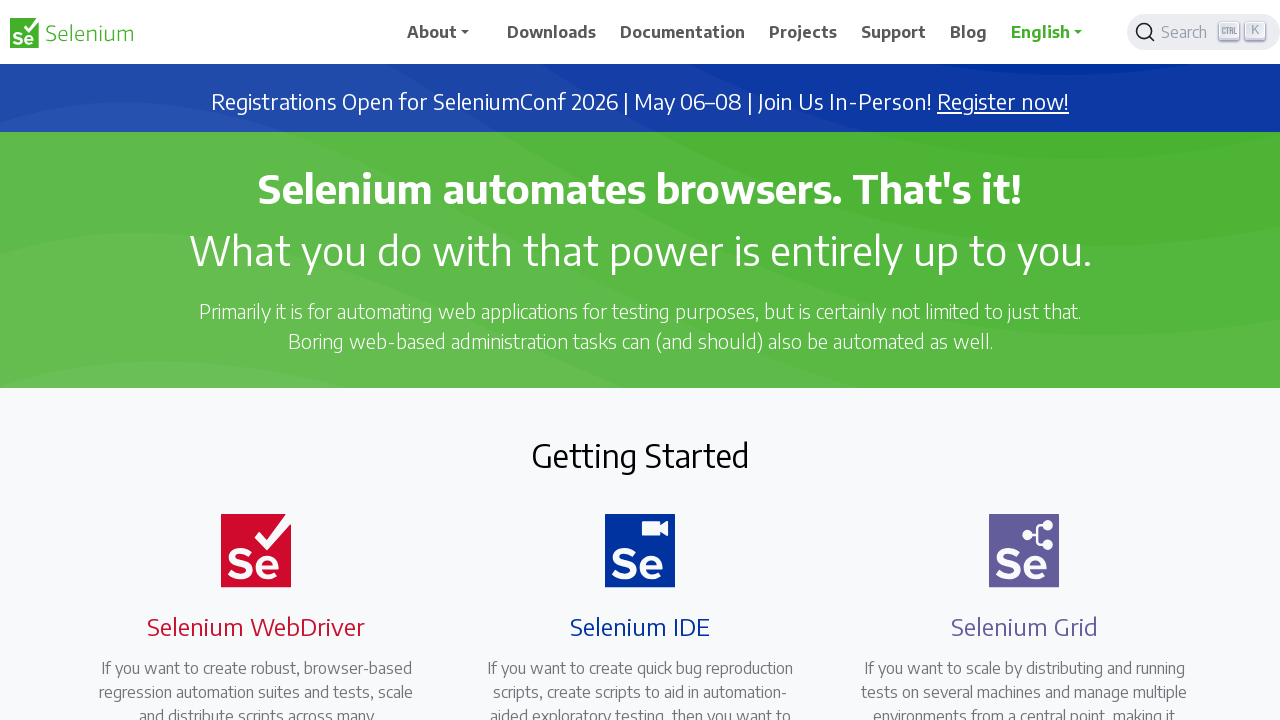

New page finished loading
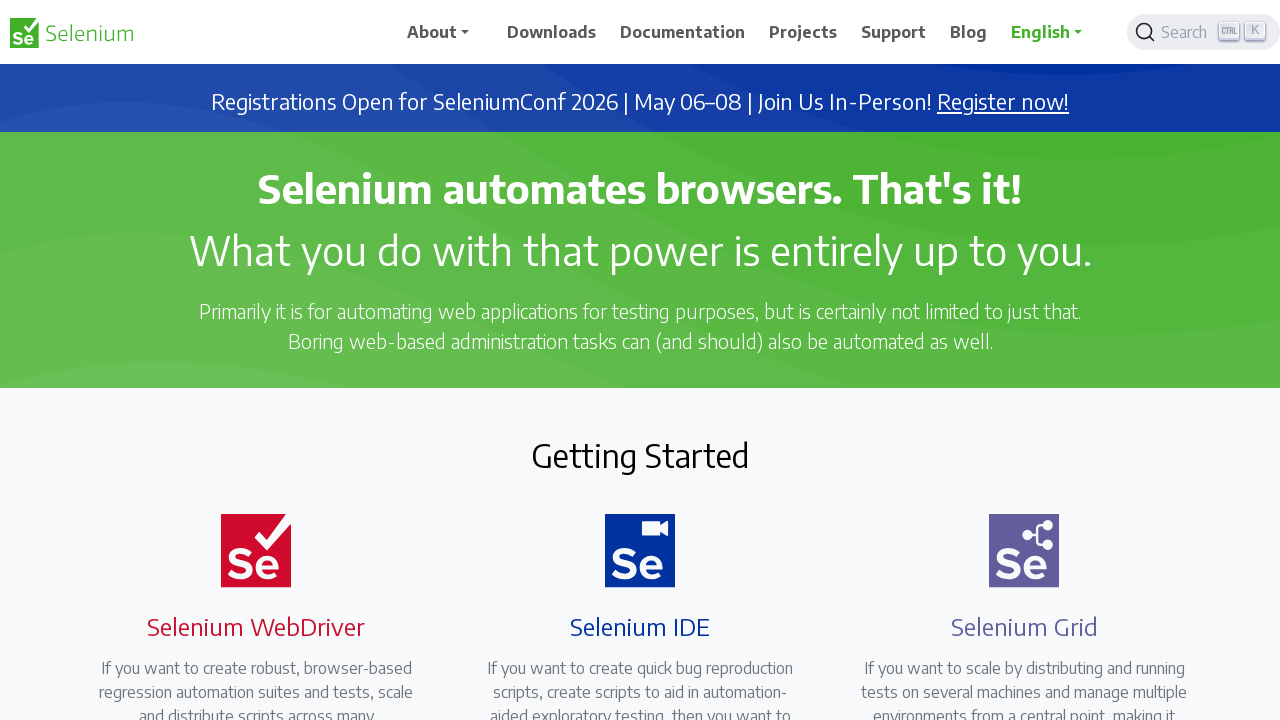

Verified new page URL is https://www.selenium.dev/
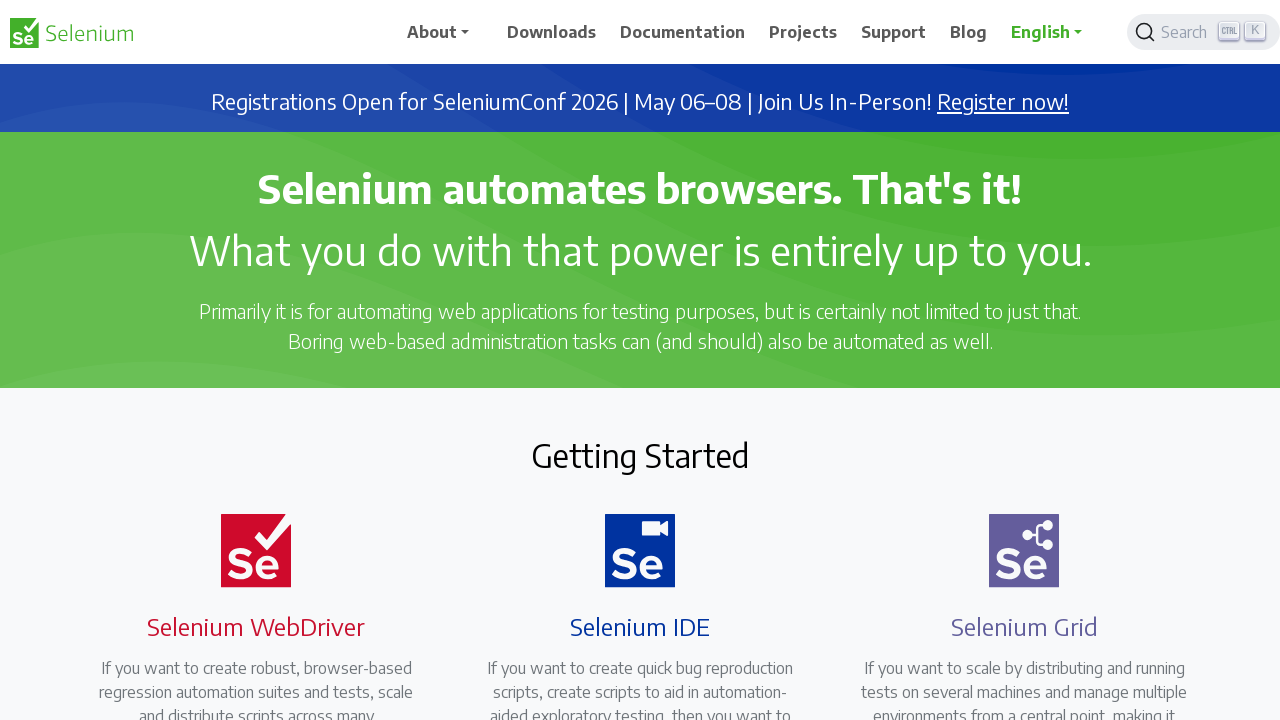

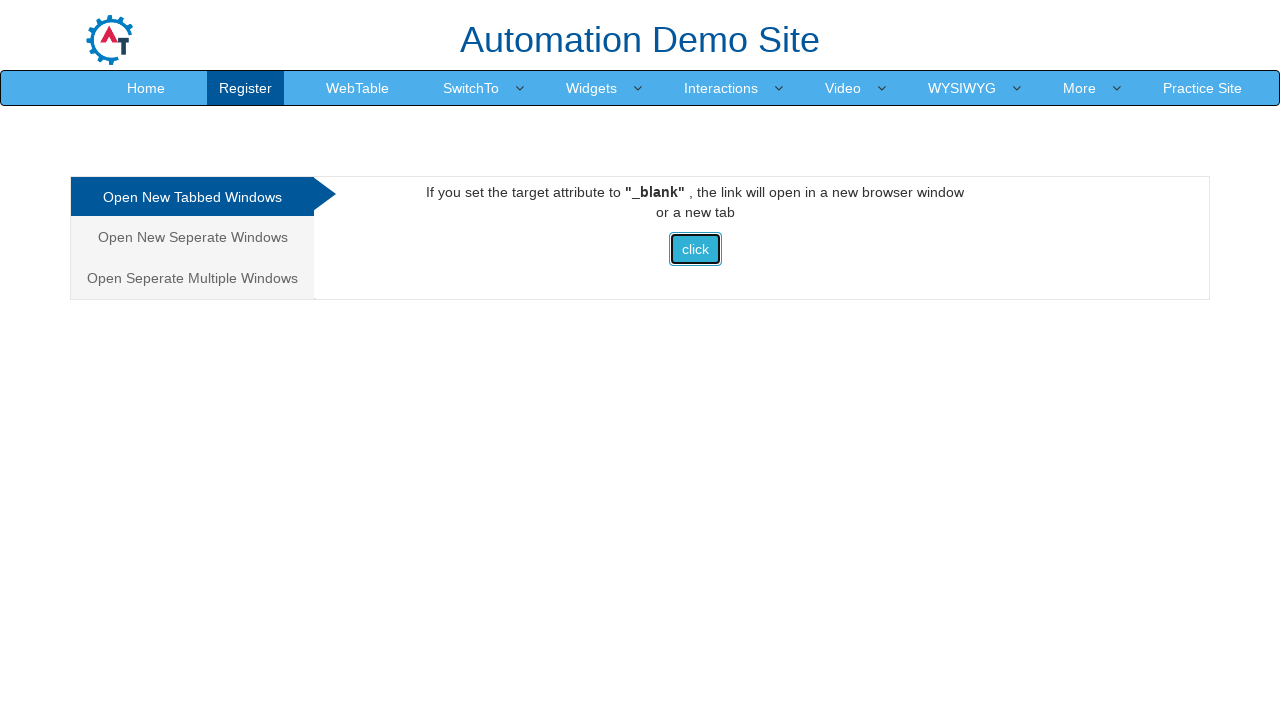